Tests the Indian Railways train search functionality by entering source and destination stations, then verifies train list results and checks for duplicate entries

Starting URL: https://erail.in/

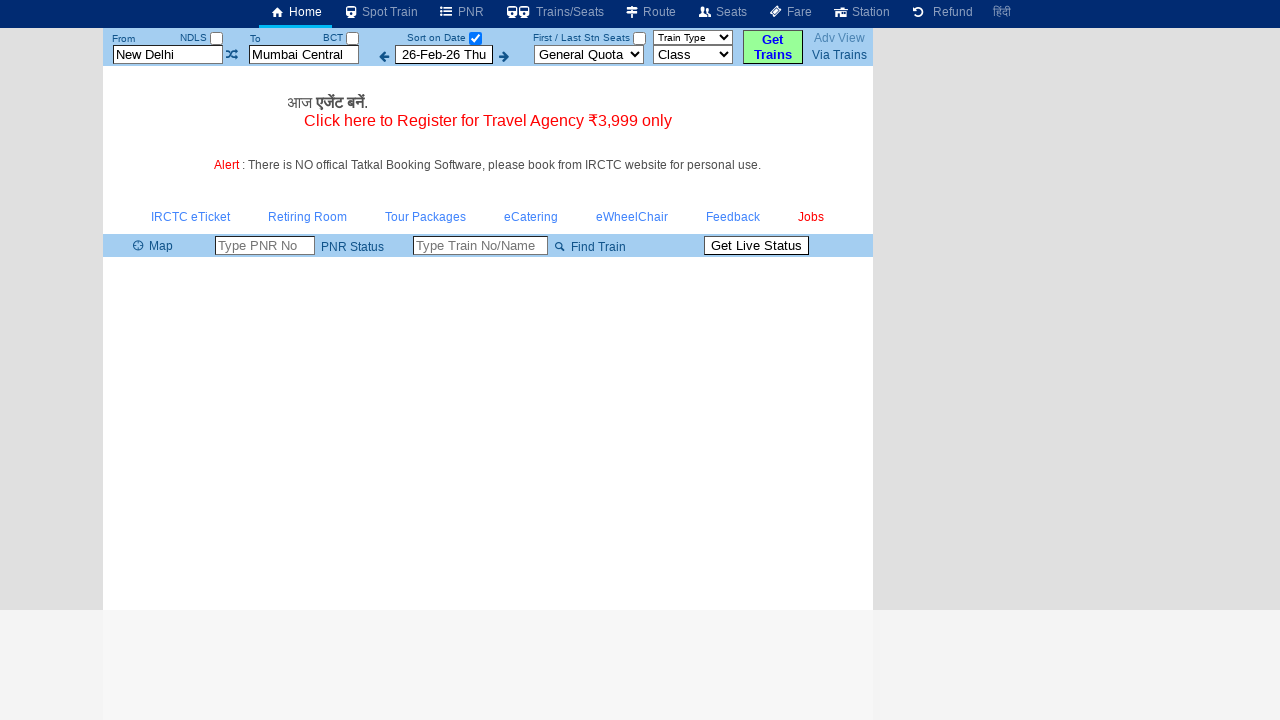

Cleared source station input field on xpath=//input[@id='txtStationFrom']
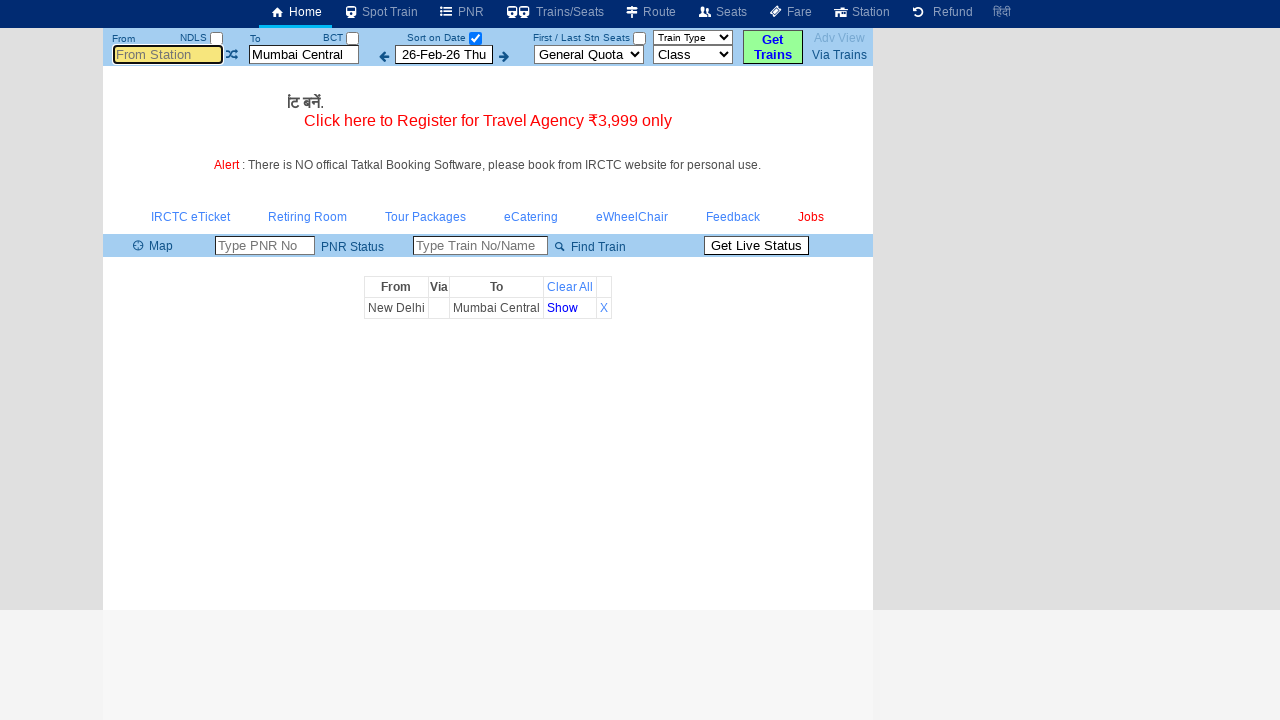

Entered 'MAS' (Chennai Egmore) as source station on xpath=//input[@id='txtStationFrom']
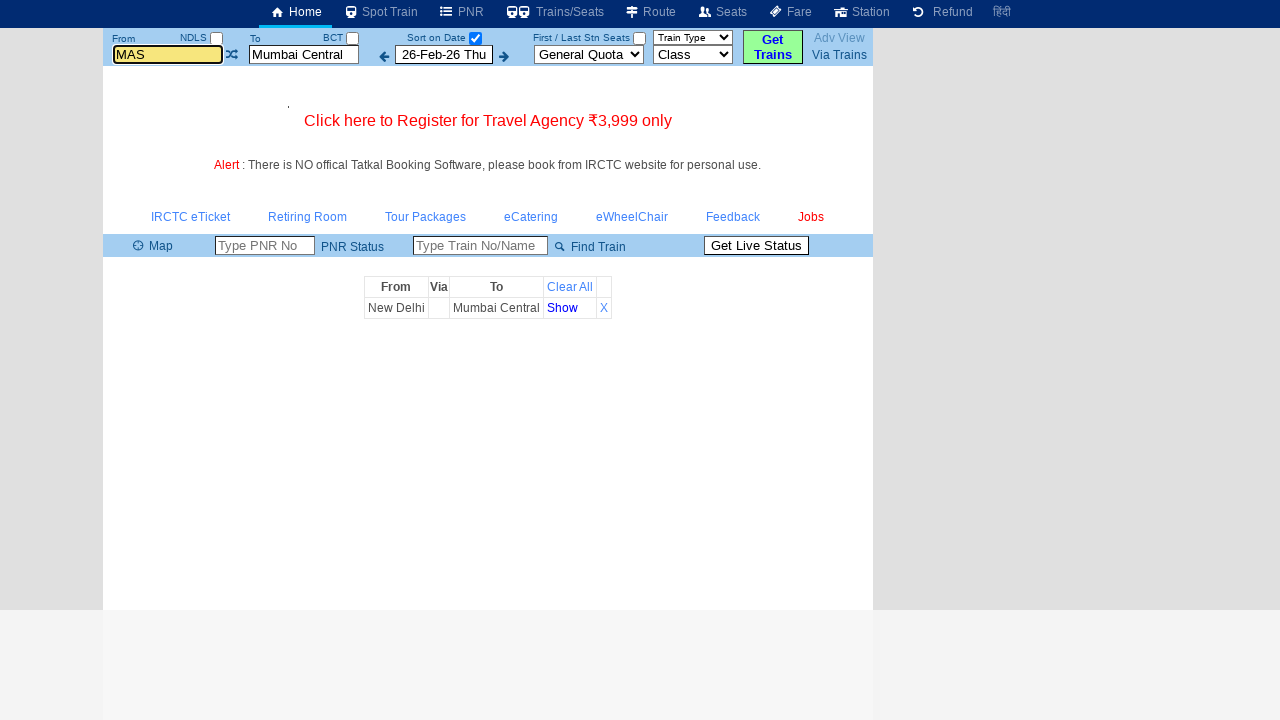

Pressed Enter to confirm source station selection on xpath=//input[@id='txtStationFrom']
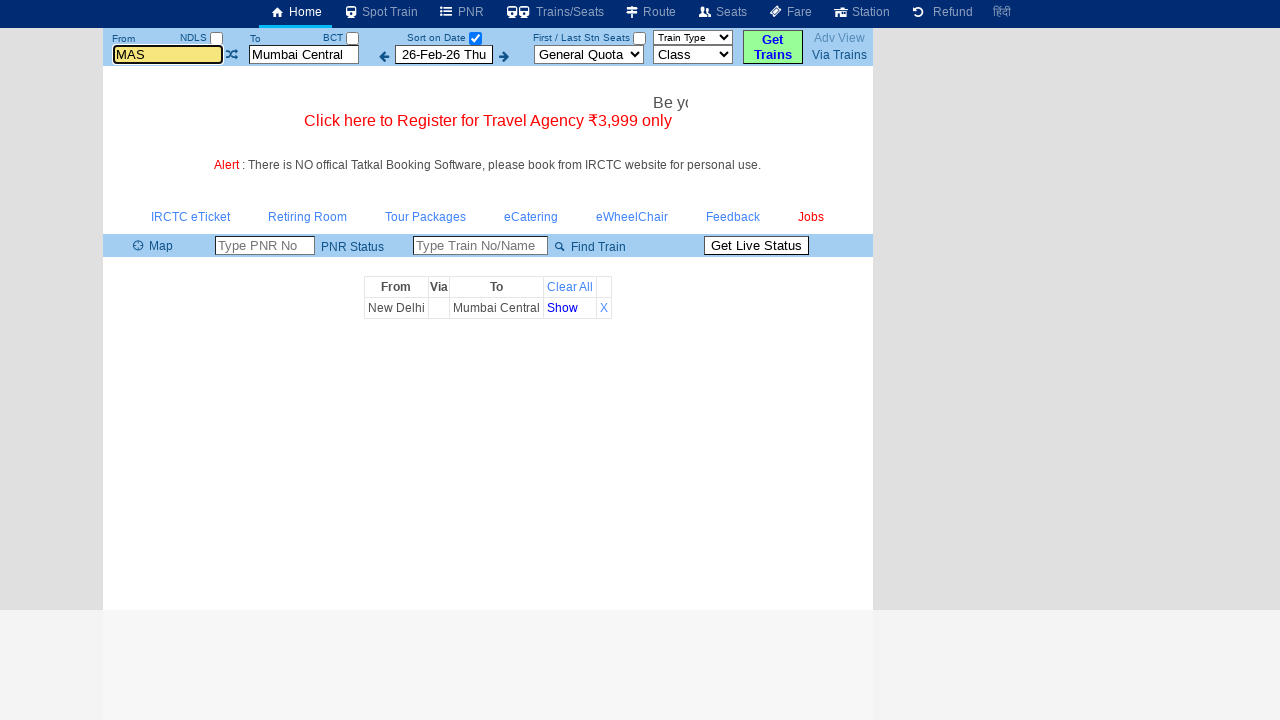

Cleared destination station input field on xpath=//input[@id='txtStationTo']
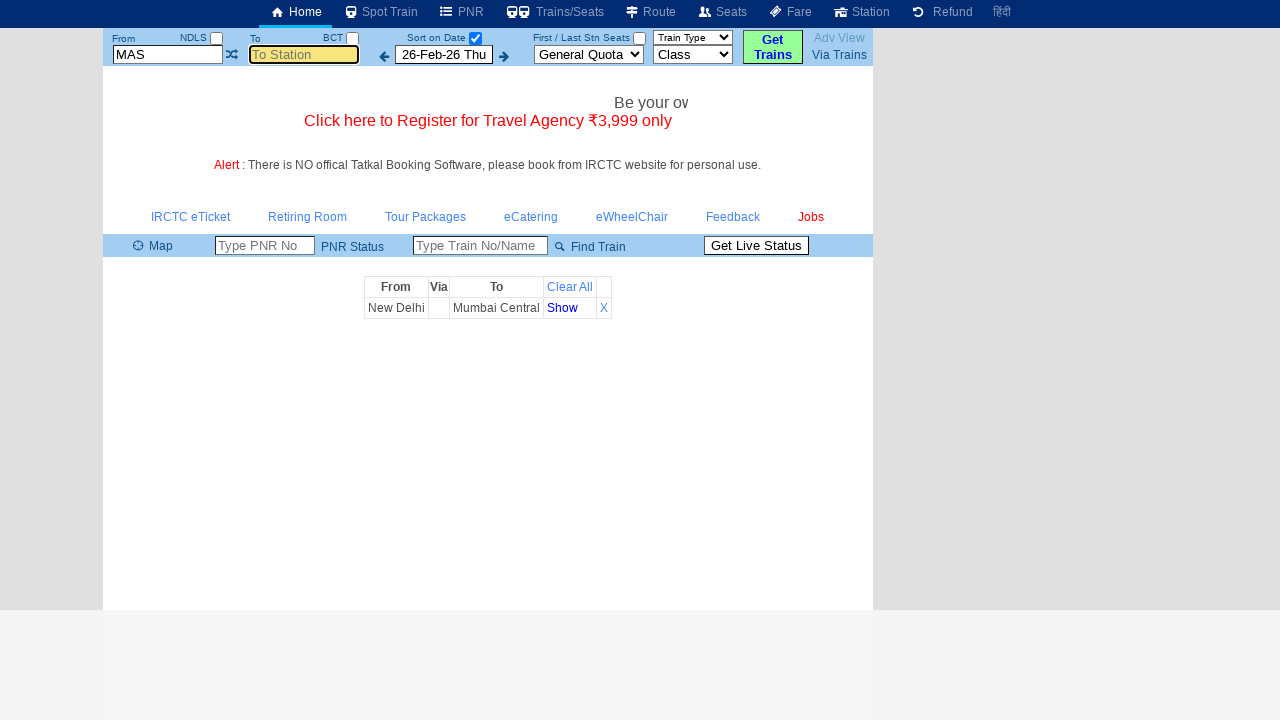

Entered 'MDU' (Madurai) as destination station on xpath=//input[@id='txtStationTo']
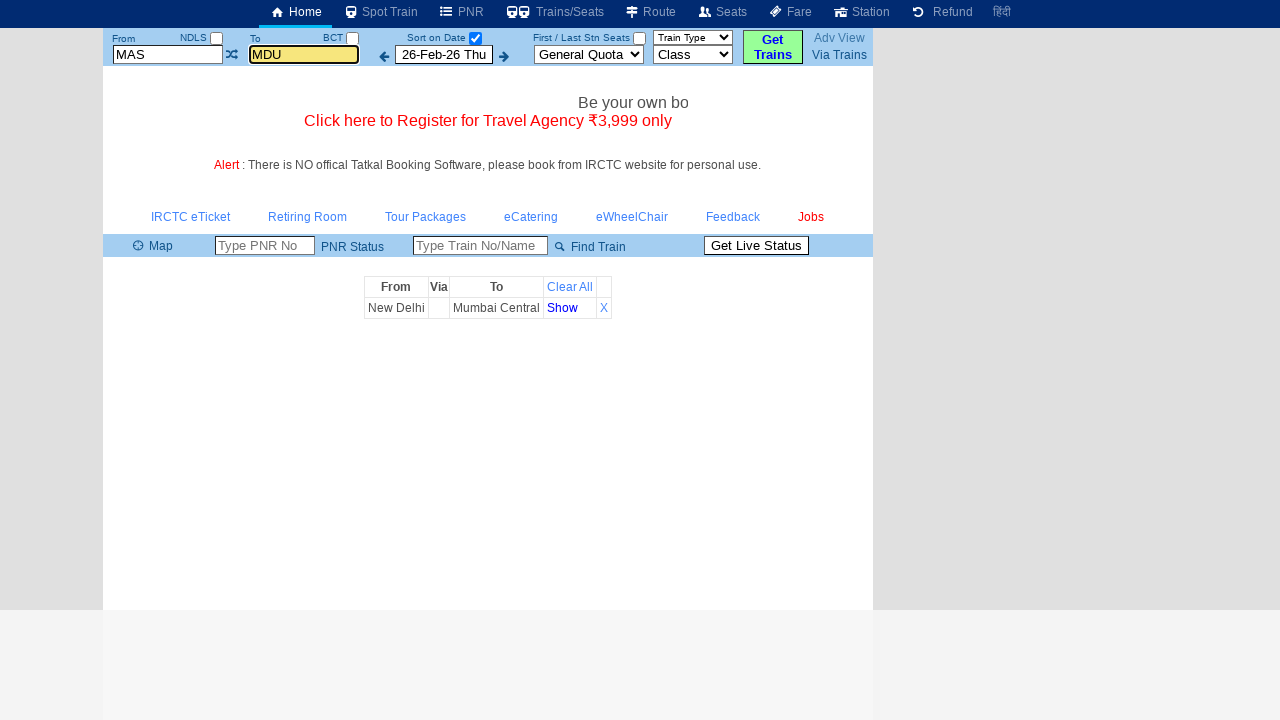

Pressed Enter to confirm destination station selection on xpath=//input[@id='txtStationTo']
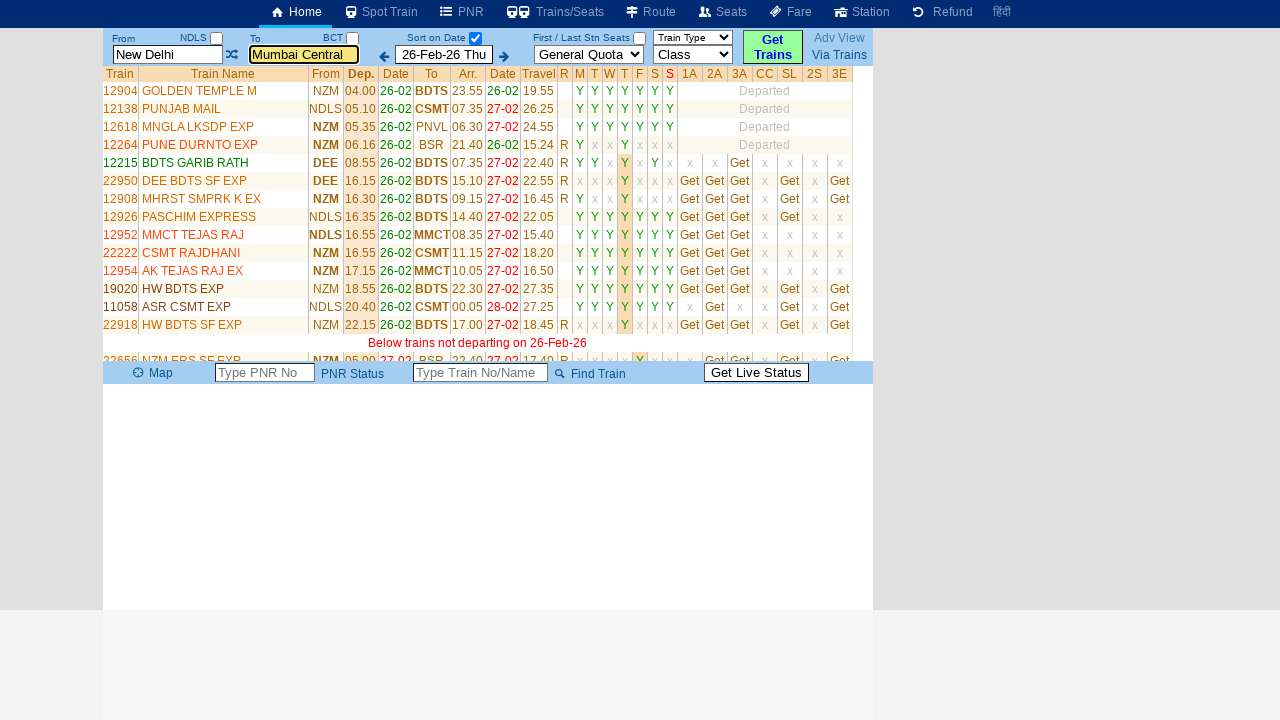

Unchecked 'Select Date Only' option to display all trains at (475, 38) on xpath=//input[@id='chkSelectDateOnly']
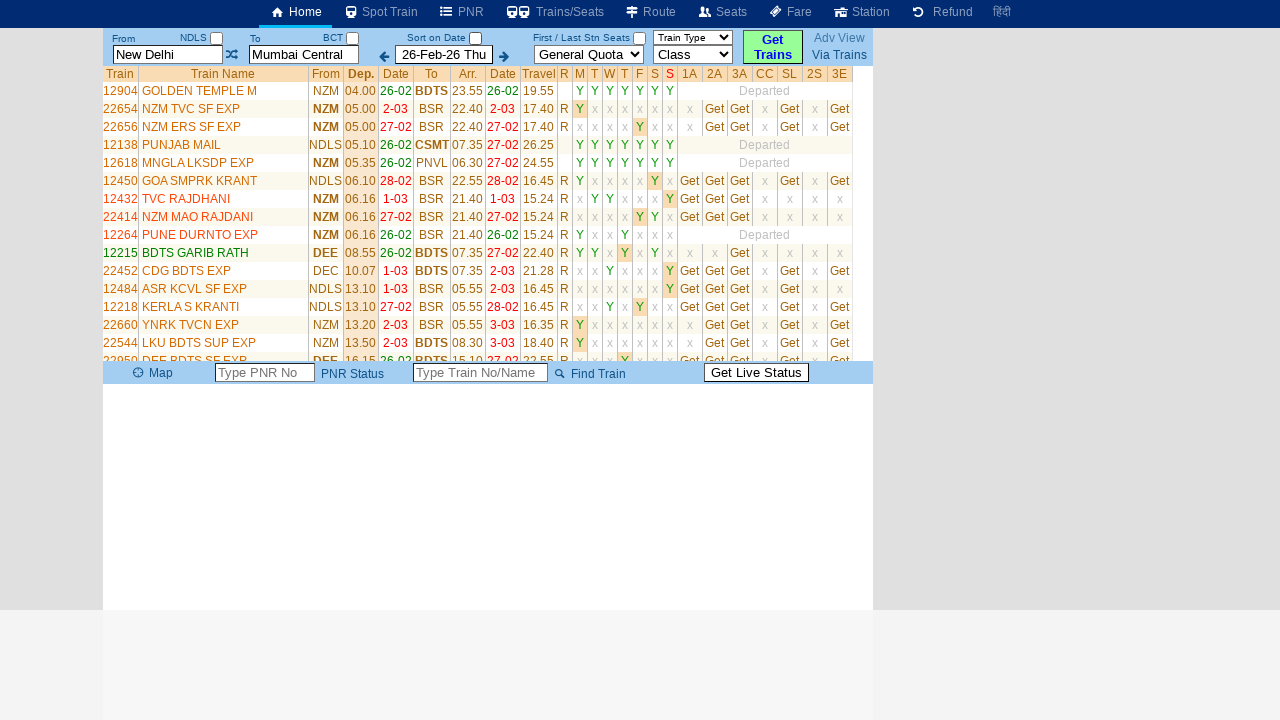

Waited for train list to load
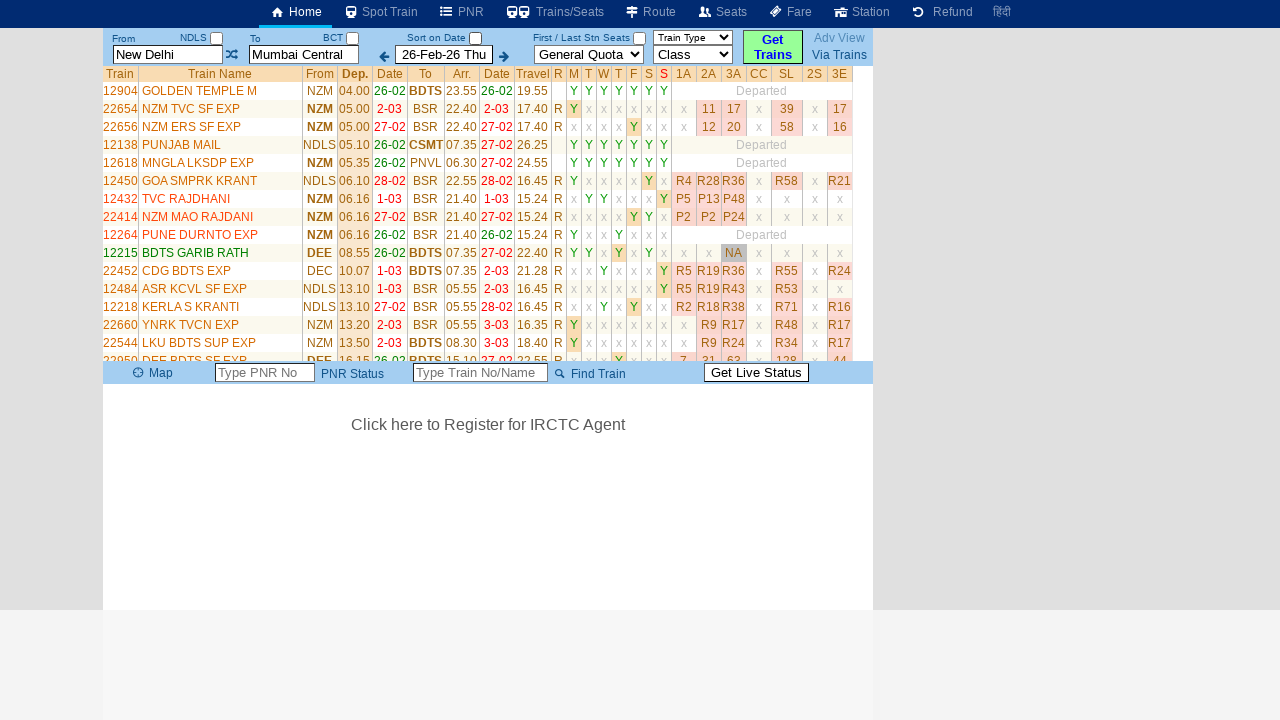

Retrieved all train rows from the results table
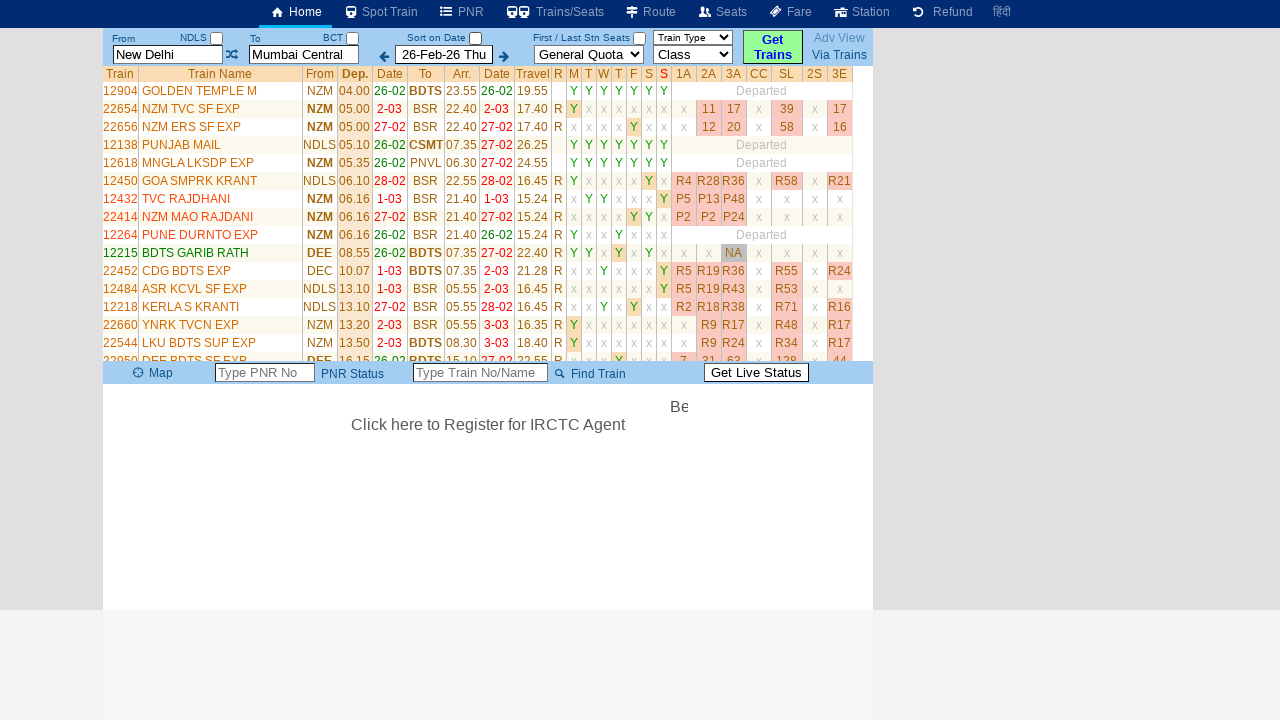

Counted 35 total rows in train list
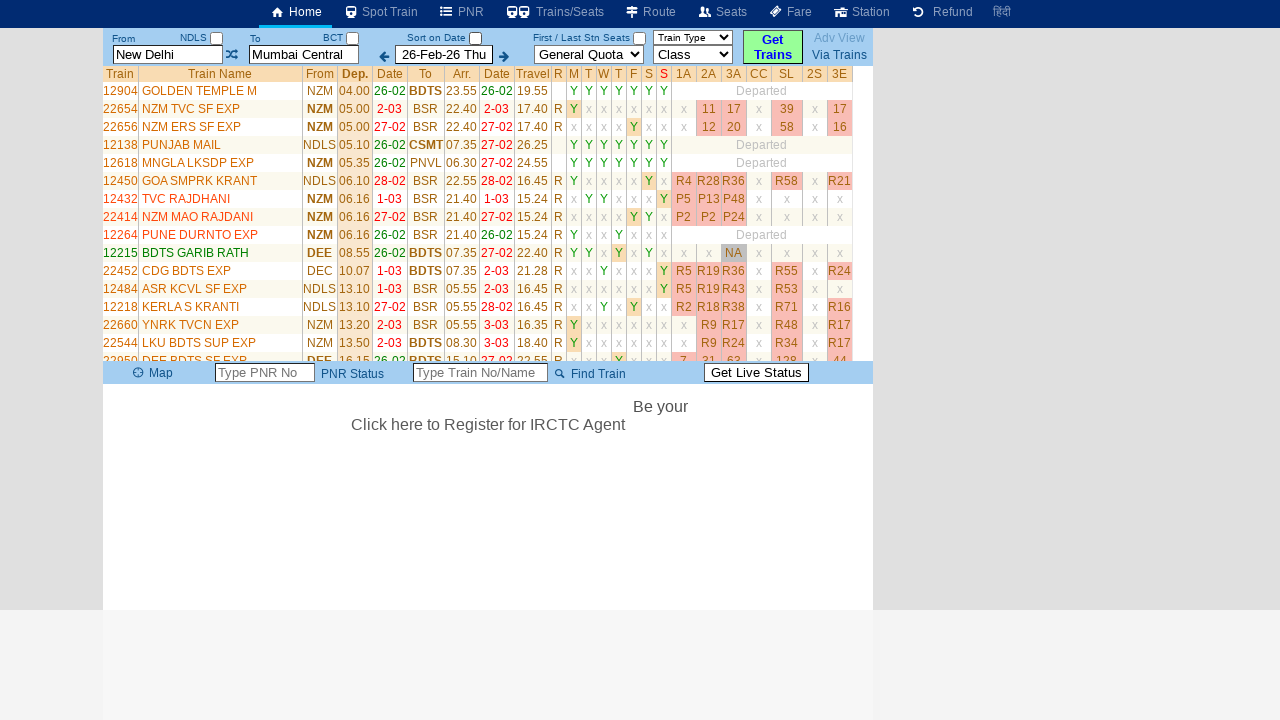

Collected 34 unique train names from the results
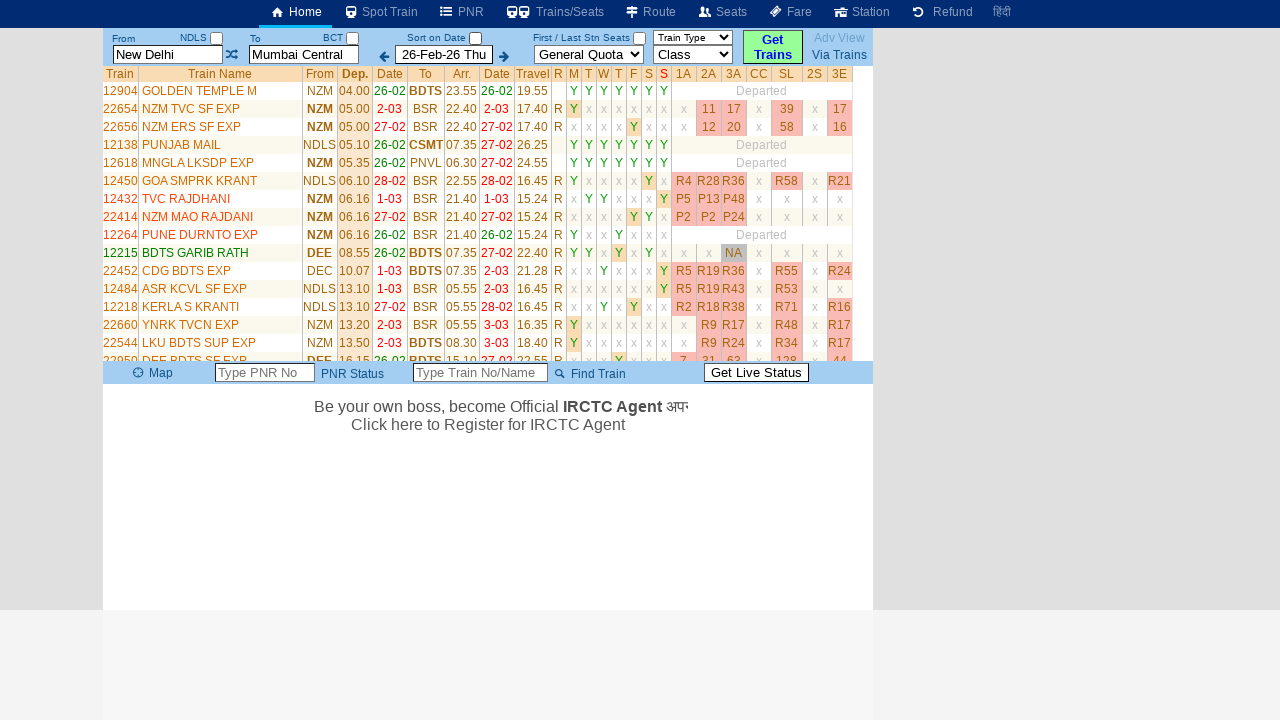

Verified no duplicate trains in the results
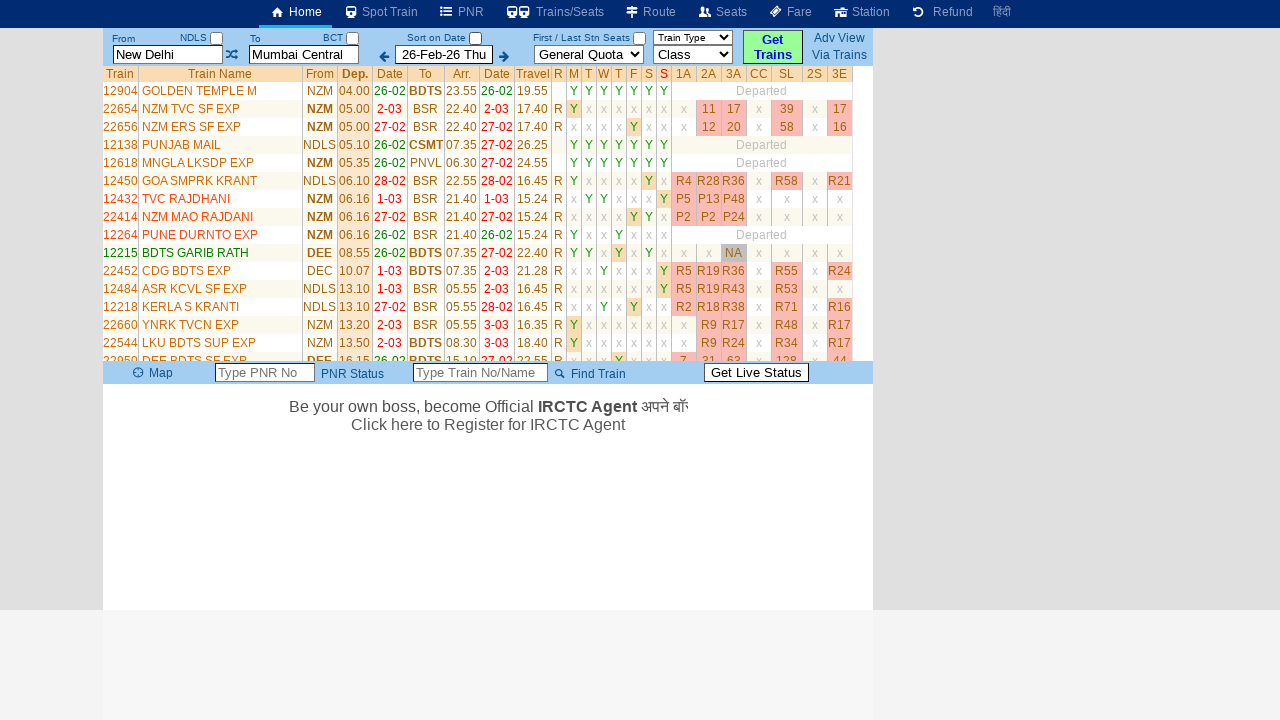

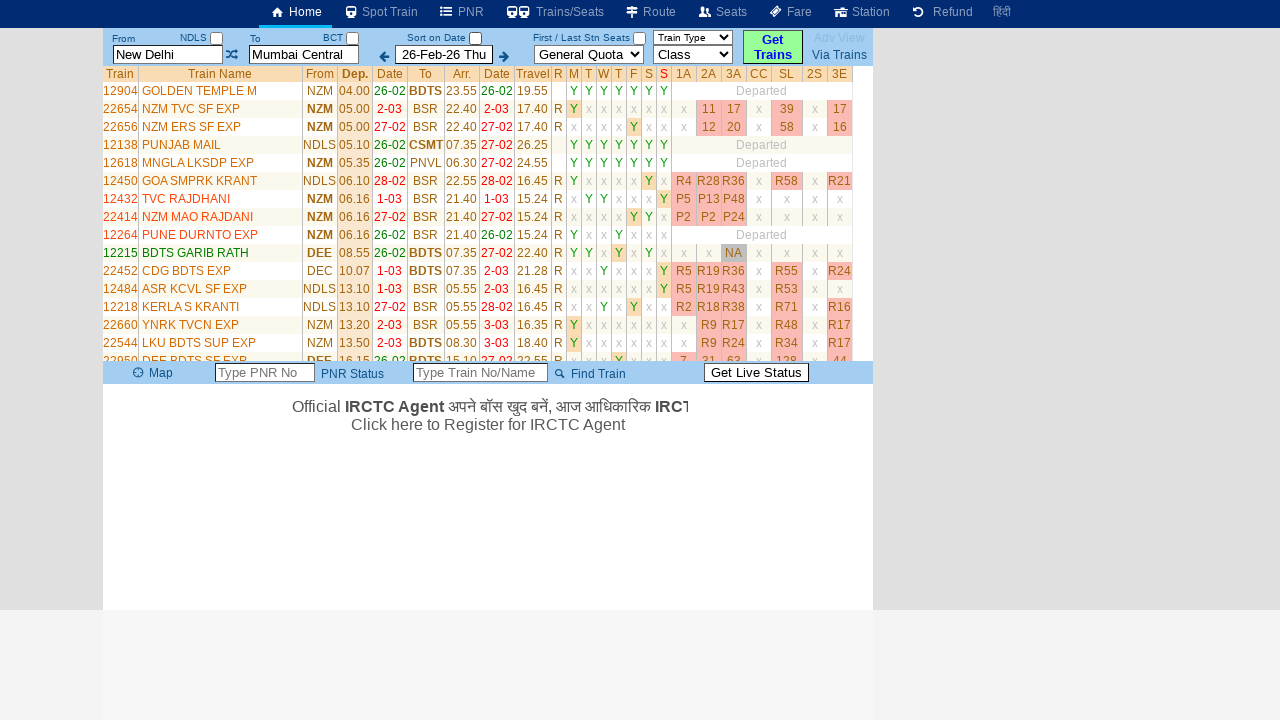